Tests handling of nested iframes by switching to an outer frame, then an inner frame, and clicking a button element inside the nested frame structure.

Starting URL: https://leafground.com/frame.xhtml

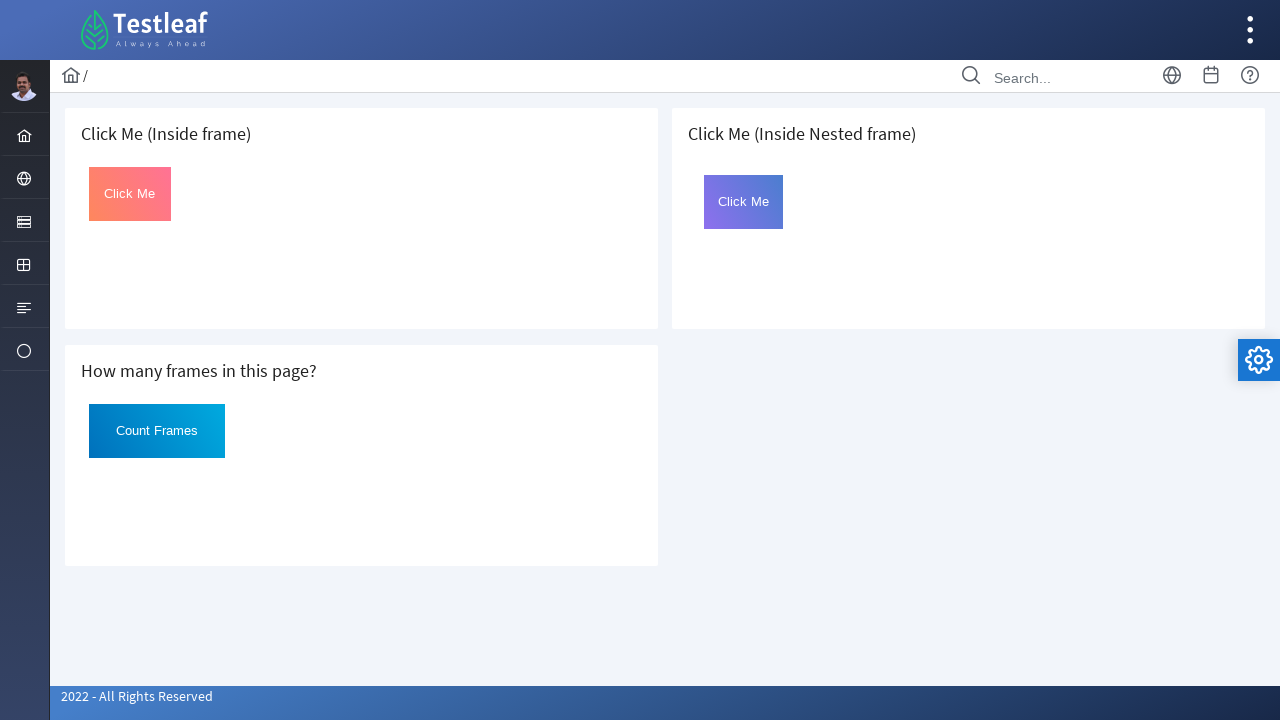

Located the outer frame (3rd iframe on the page)
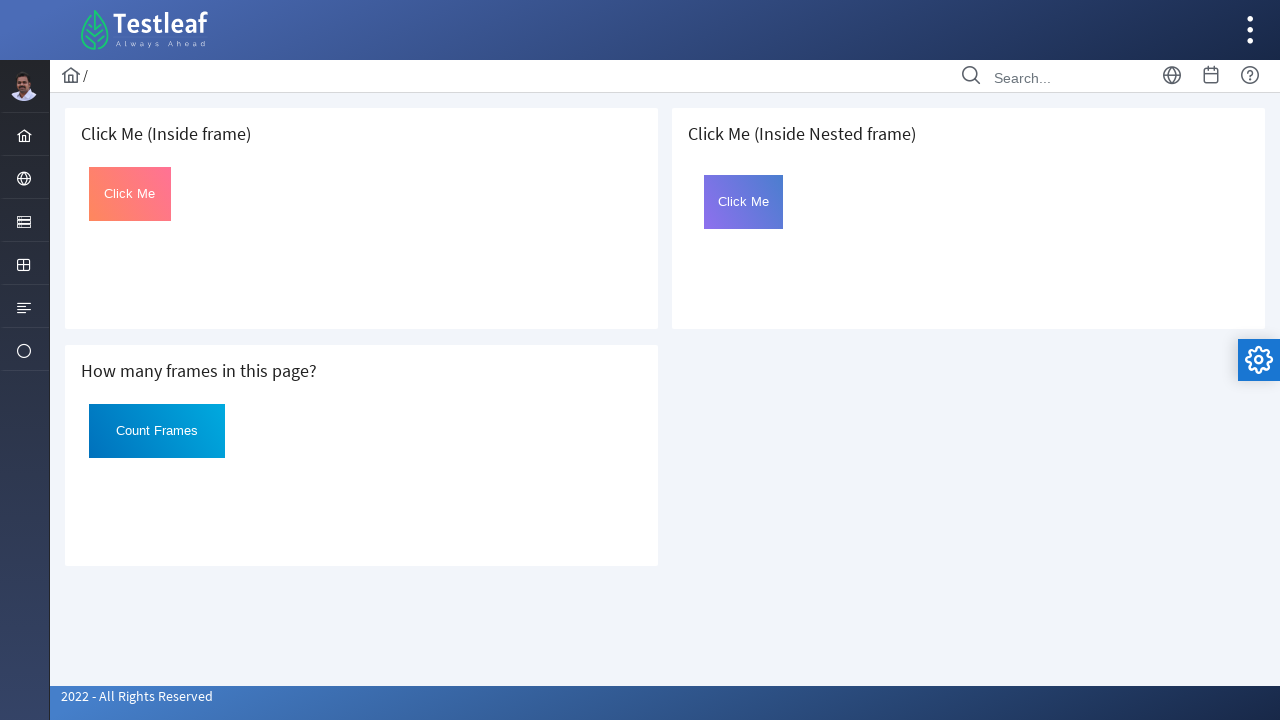

Located the inner frame (first iframe inside the outer frame)
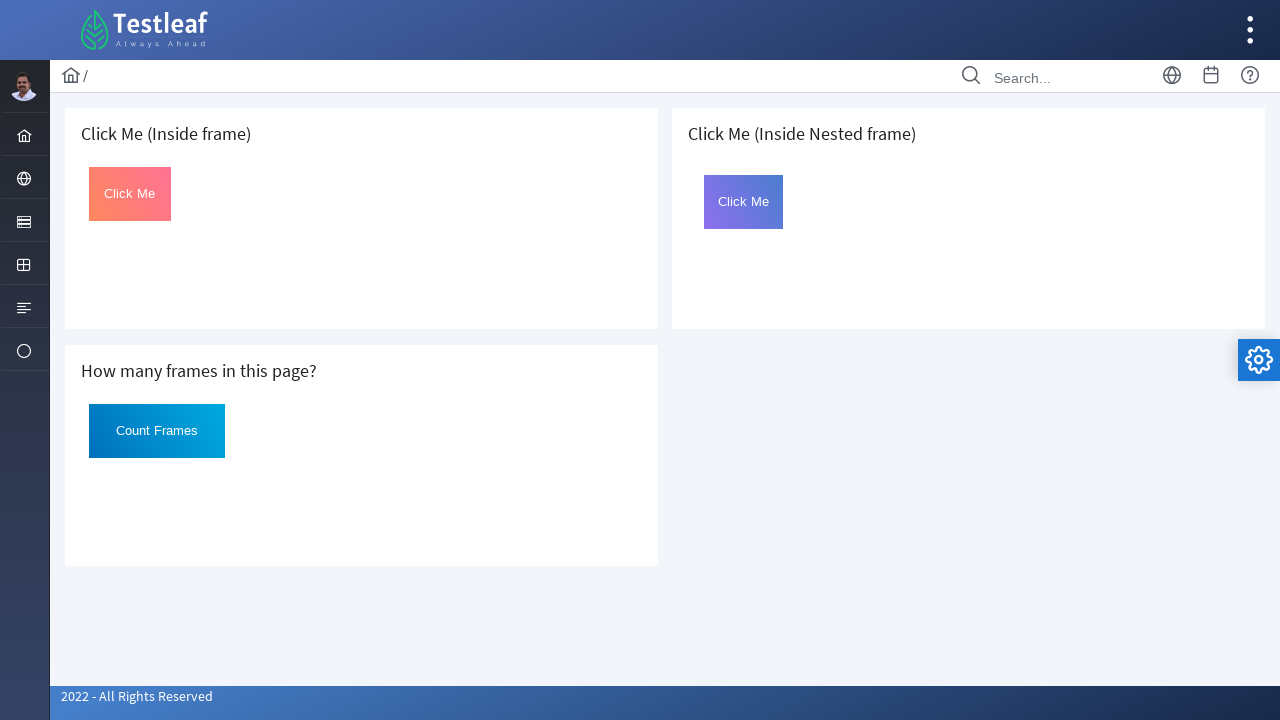

Clicked the button element inside the nested frame structure at (744, 202) on iframe >> nth=2 >> internal:control=enter-frame >> iframe >> nth=0 >> internal:c
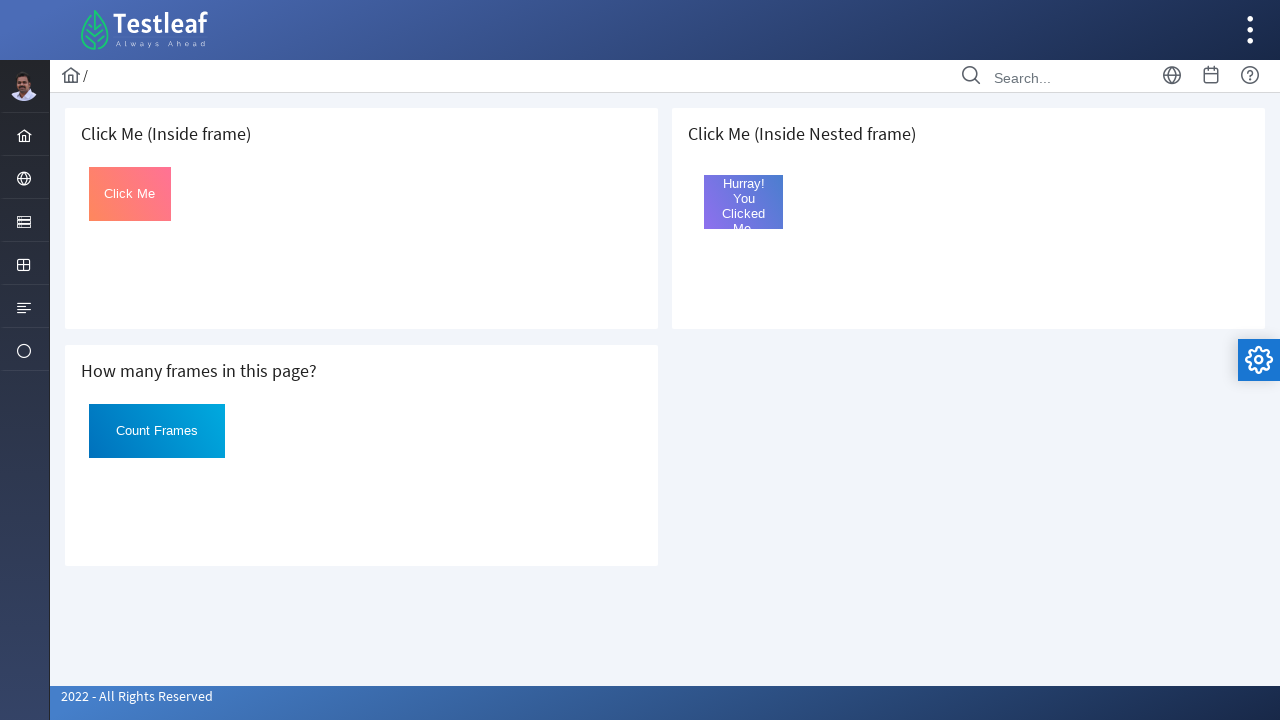

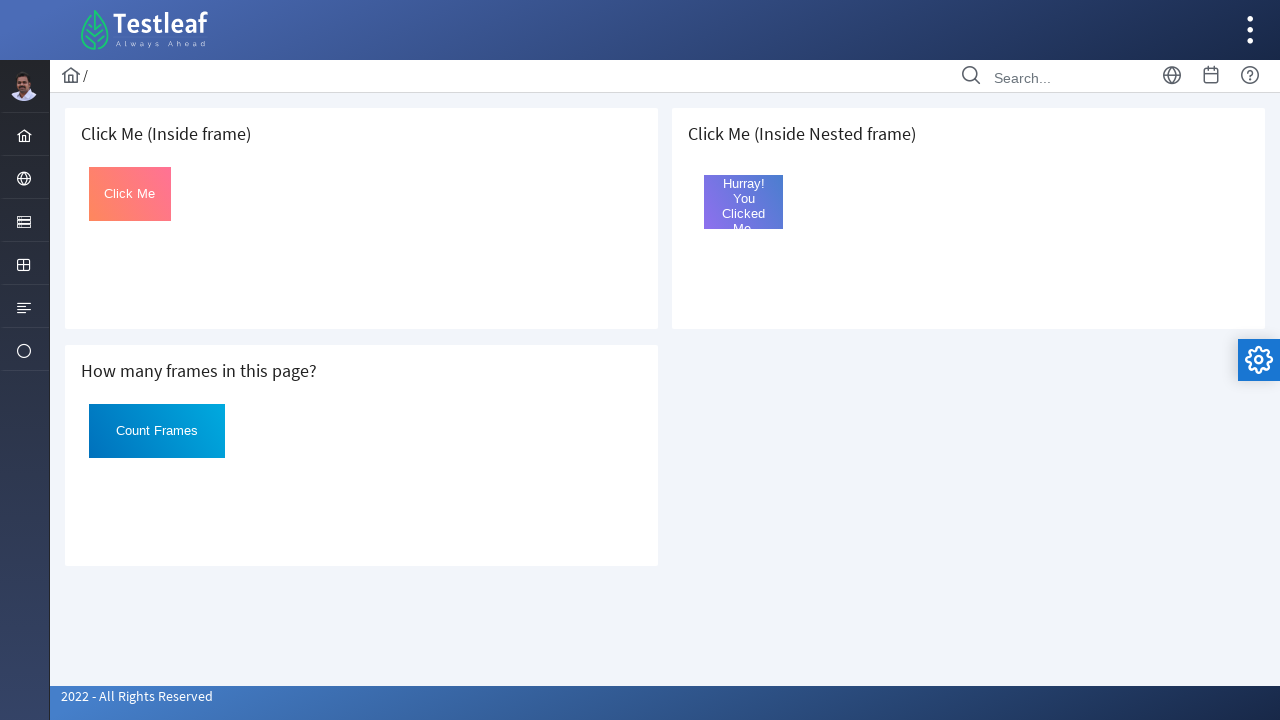